Tests iframe handling by switching to an iframe containing a form, clearing and filling first name and last name fields, then submitting the form

Starting URL: https://www.w3schools.com/html/tryit.asp?filename=tryhtml_form_submit

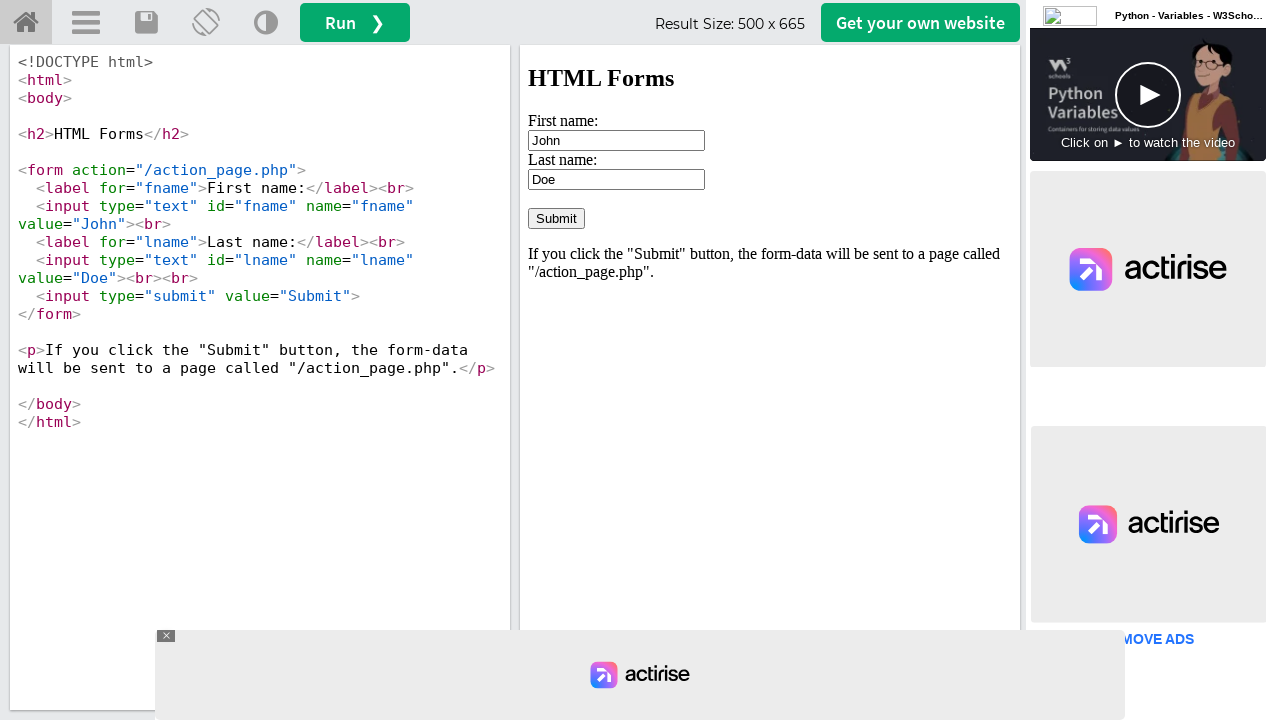

Waited for iframe with id 'iframeResult' to load
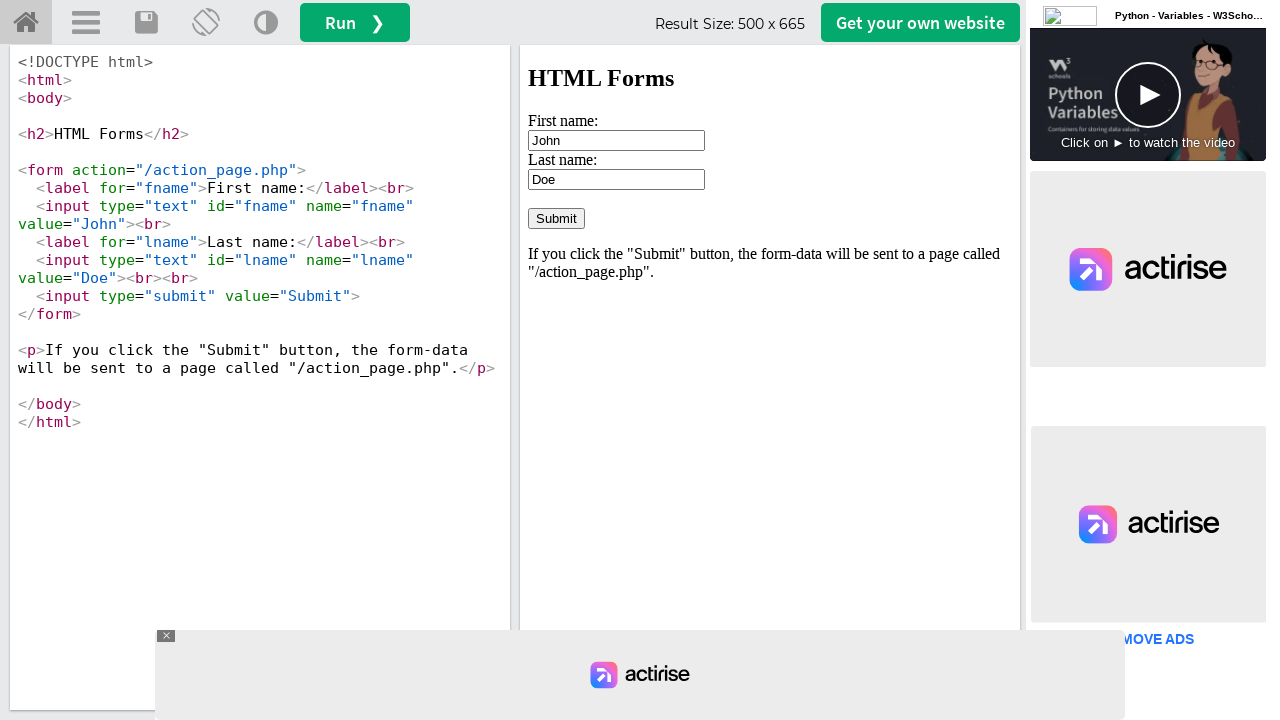

Located iframe containing the form
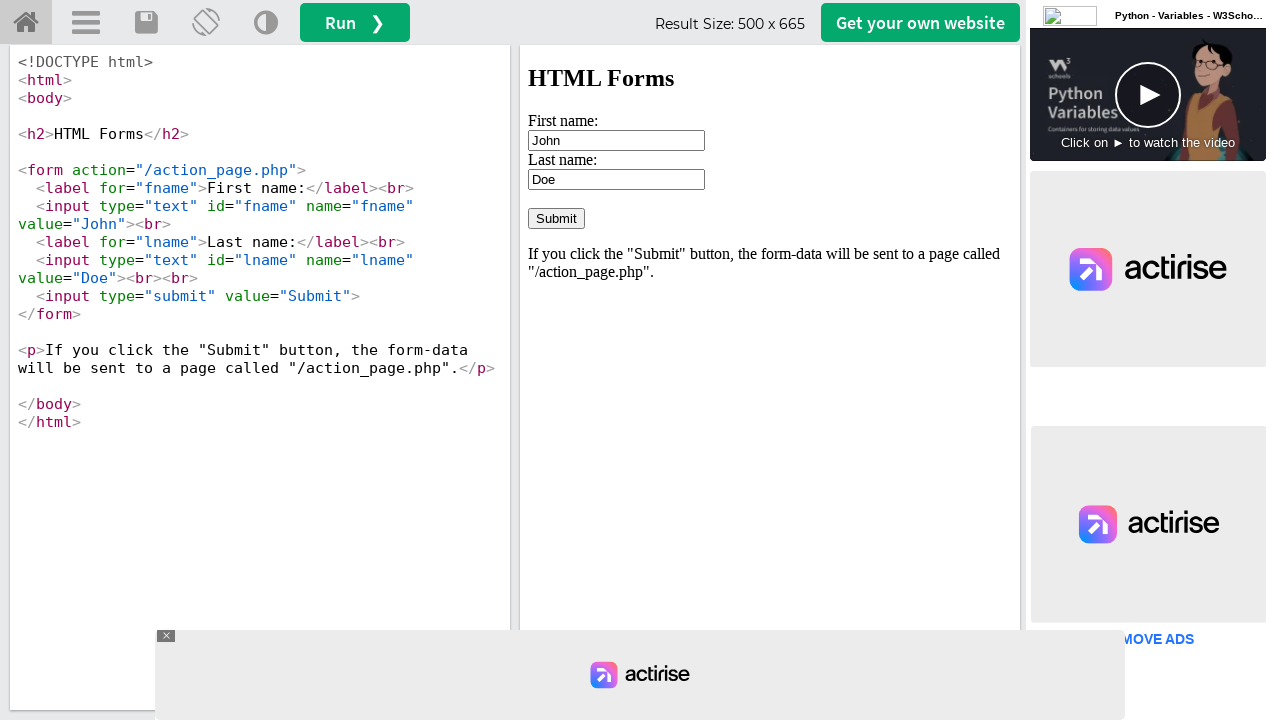

Cleared first name field on #iframeResult >> internal:control=enter-frame >> input[value='John']
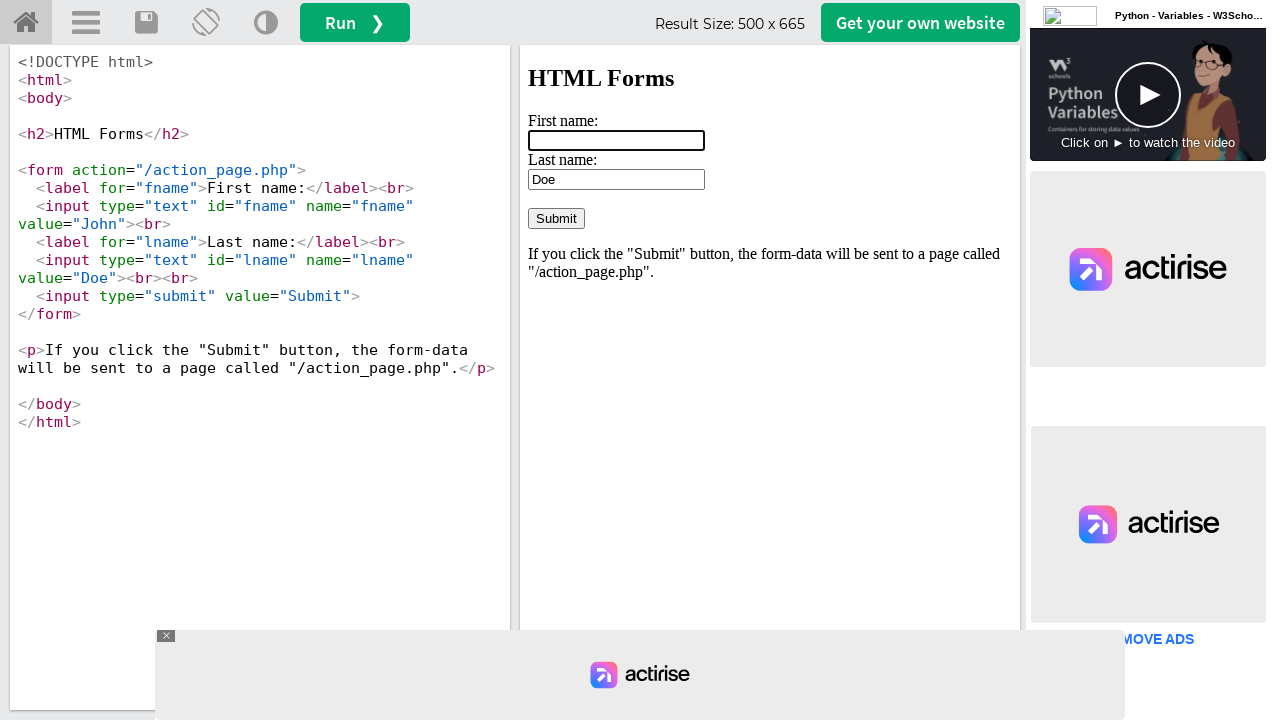

Filled first name field with 'Muntha' on #iframeResult >> internal:control=enter-frame >> #fname
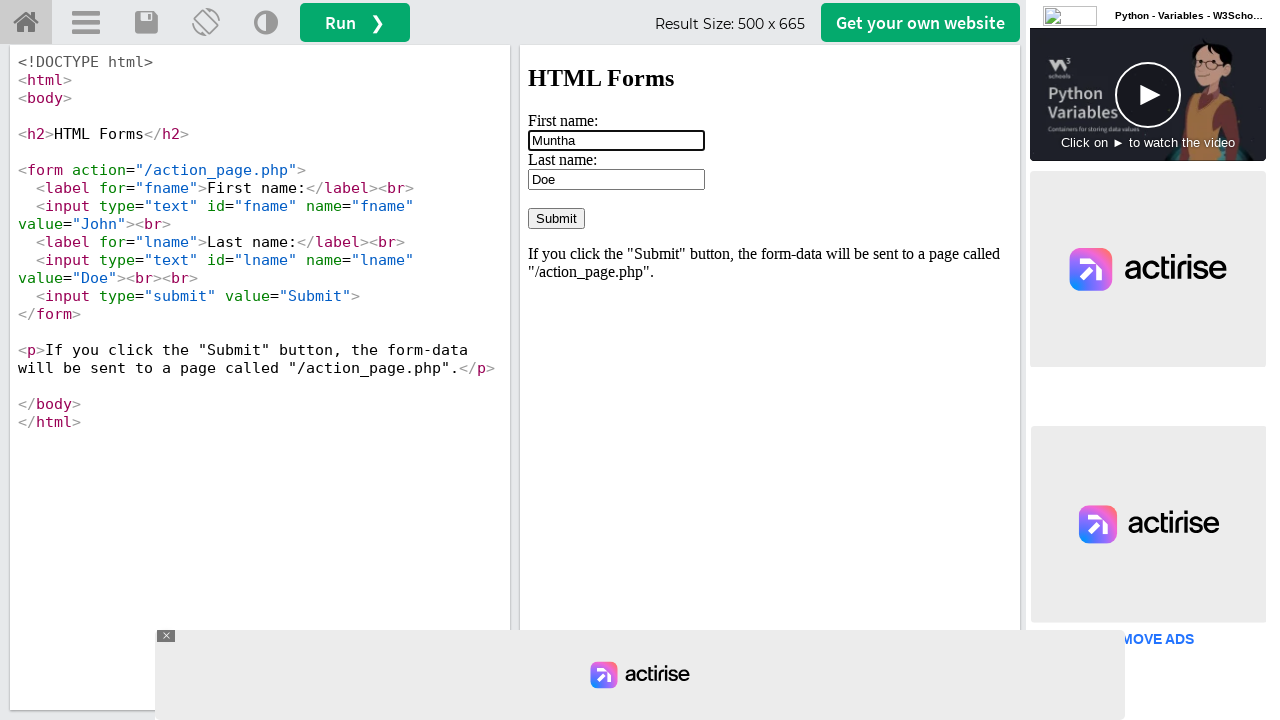

Cleared last name field on #iframeResult >> internal:control=enter-frame >> #lname
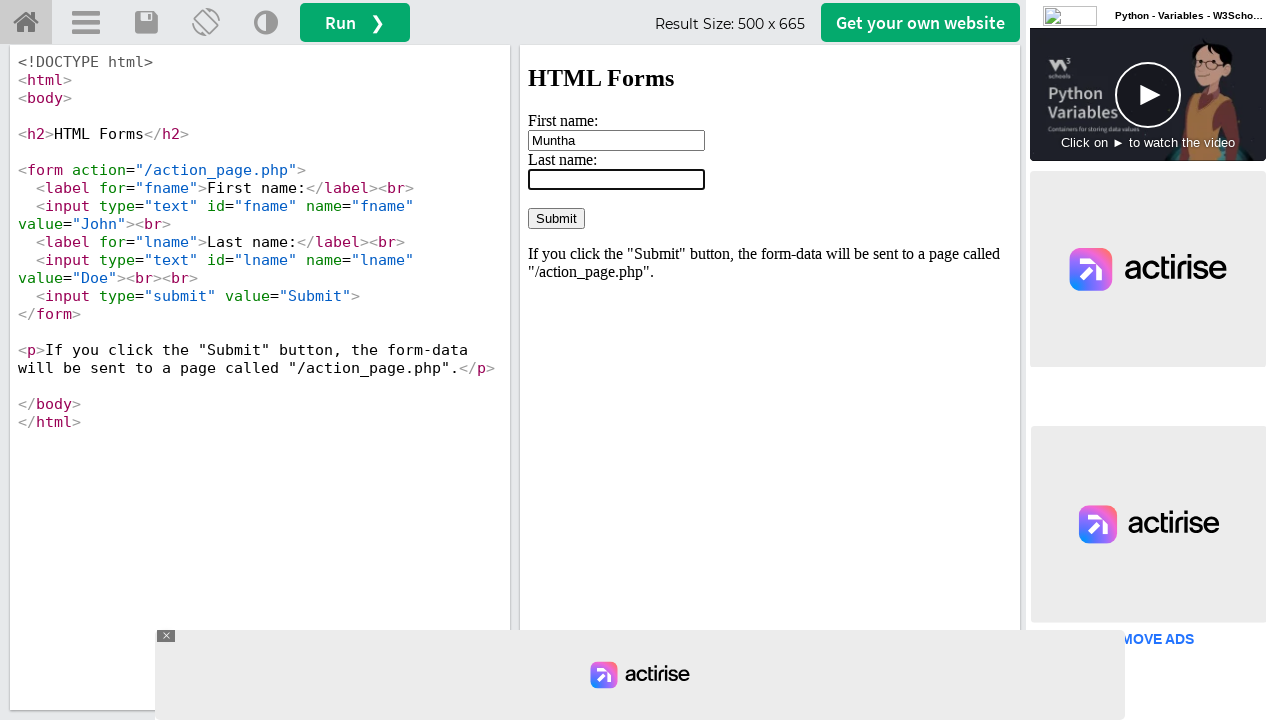

Filled last name field with 'Veeresh' on #iframeResult >> internal:control=enter-frame >> #lname
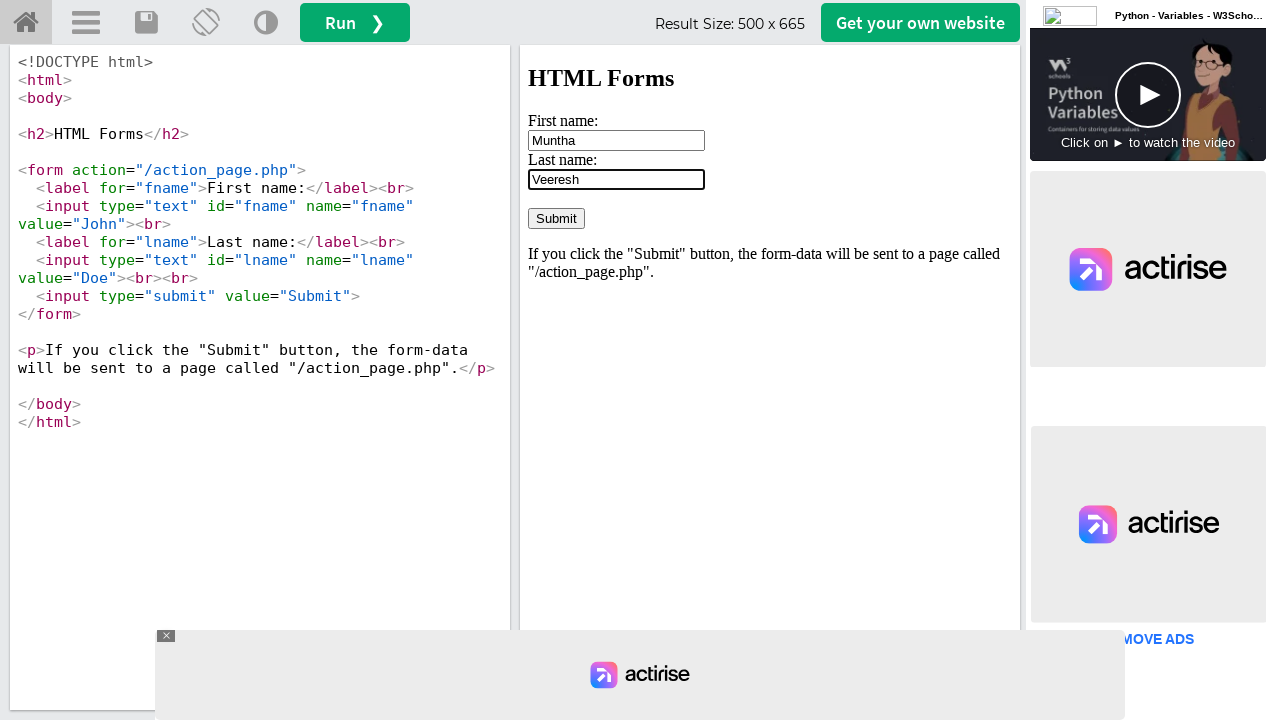

Clicked Submit button to submit the form at (556, 218) on #iframeResult >> internal:control=enter-frame >> input[value='Submit']
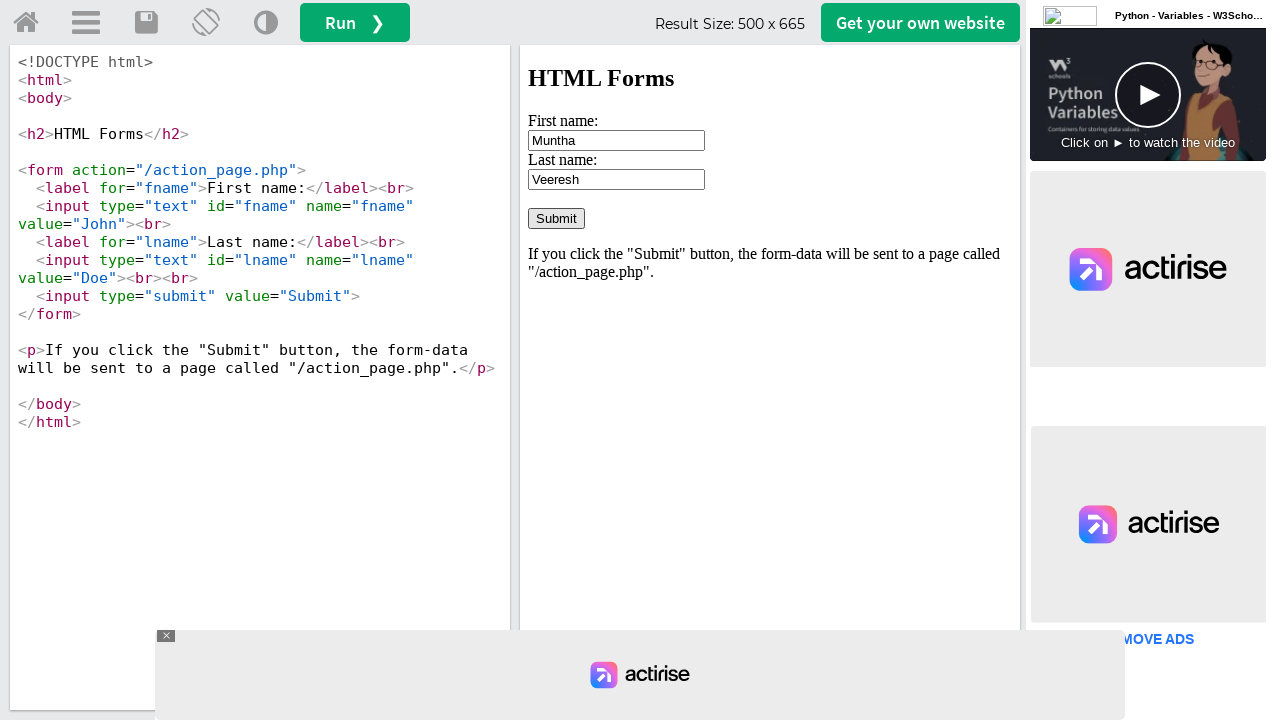

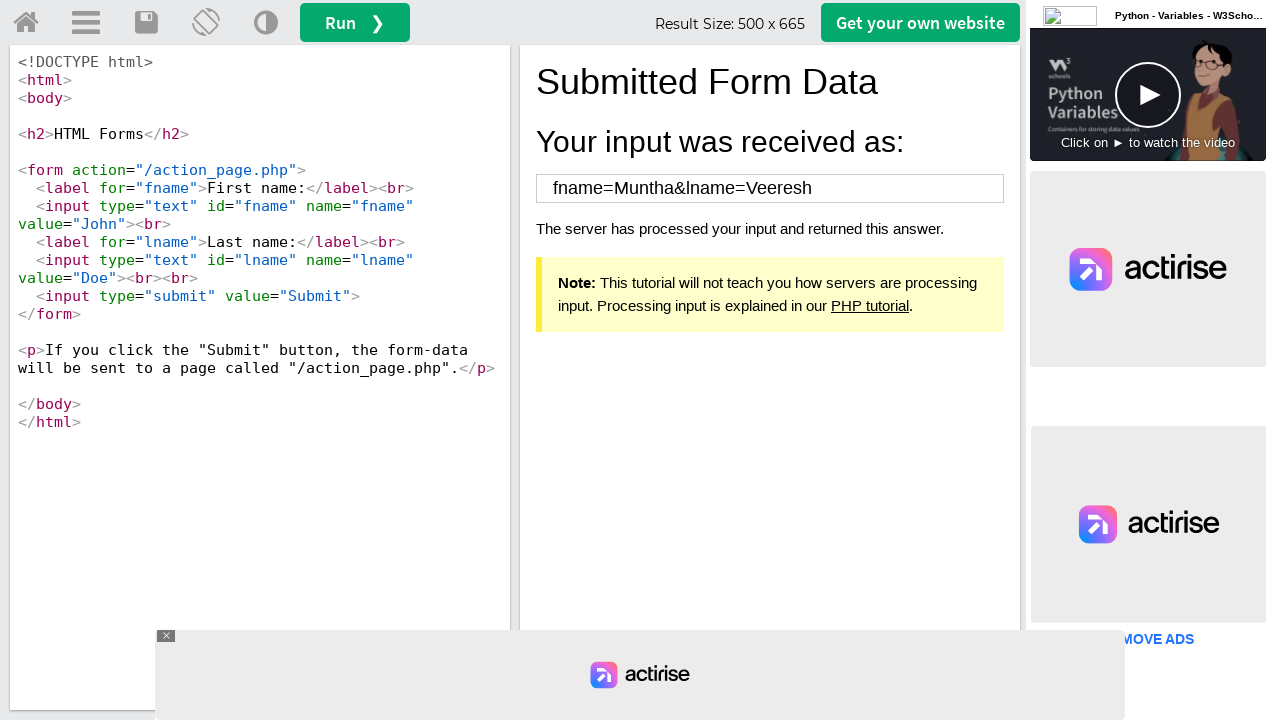